Tests various button properties and interactions including clicking, verifying disabled state, checking position, background color, and dimensions

Starting URL: https://leafground.com/button.xhtml

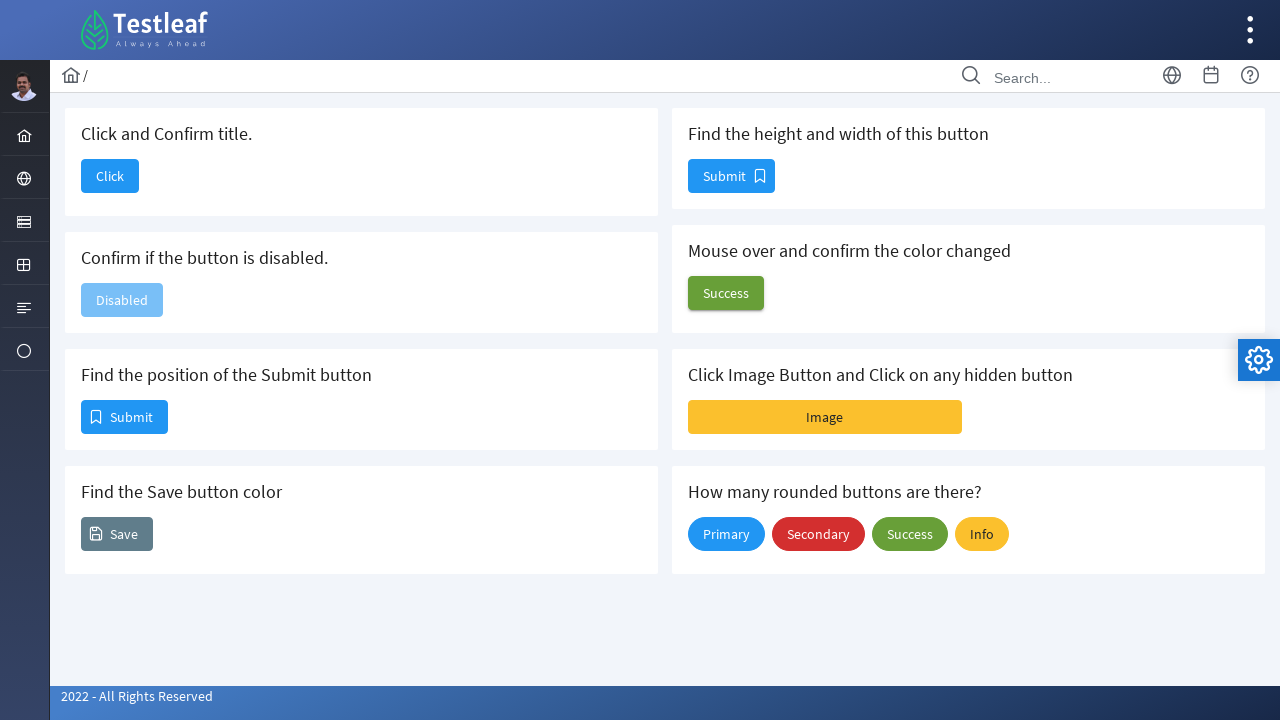

Clicked the 'Click' button at (110, 176) on xpath=//span[text()='Click']
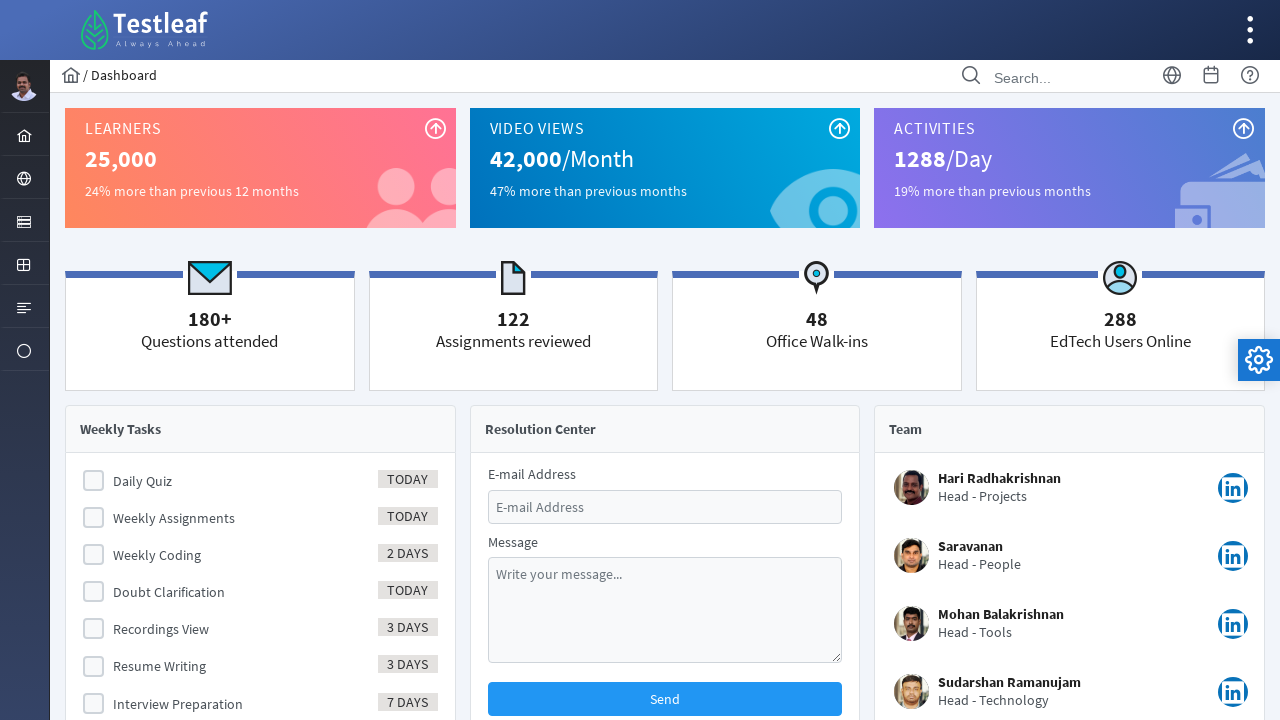

Retrieved page title after clicking button
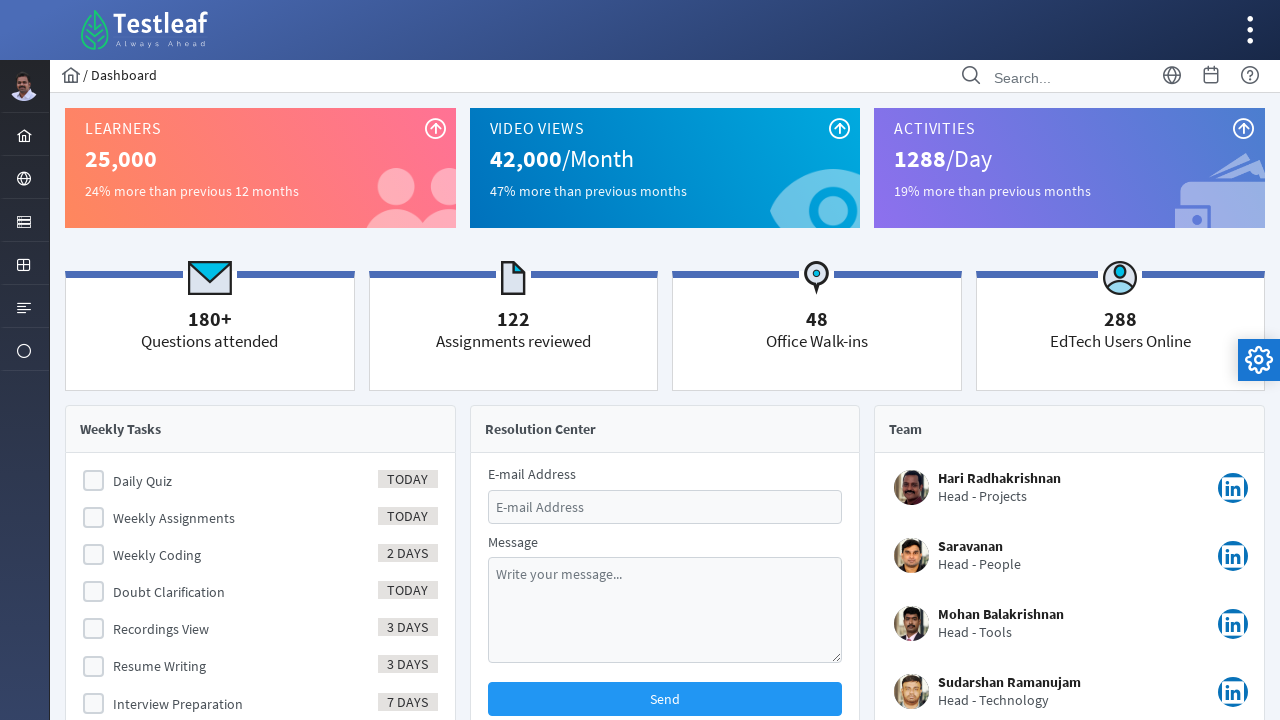

Navigated back to the button page
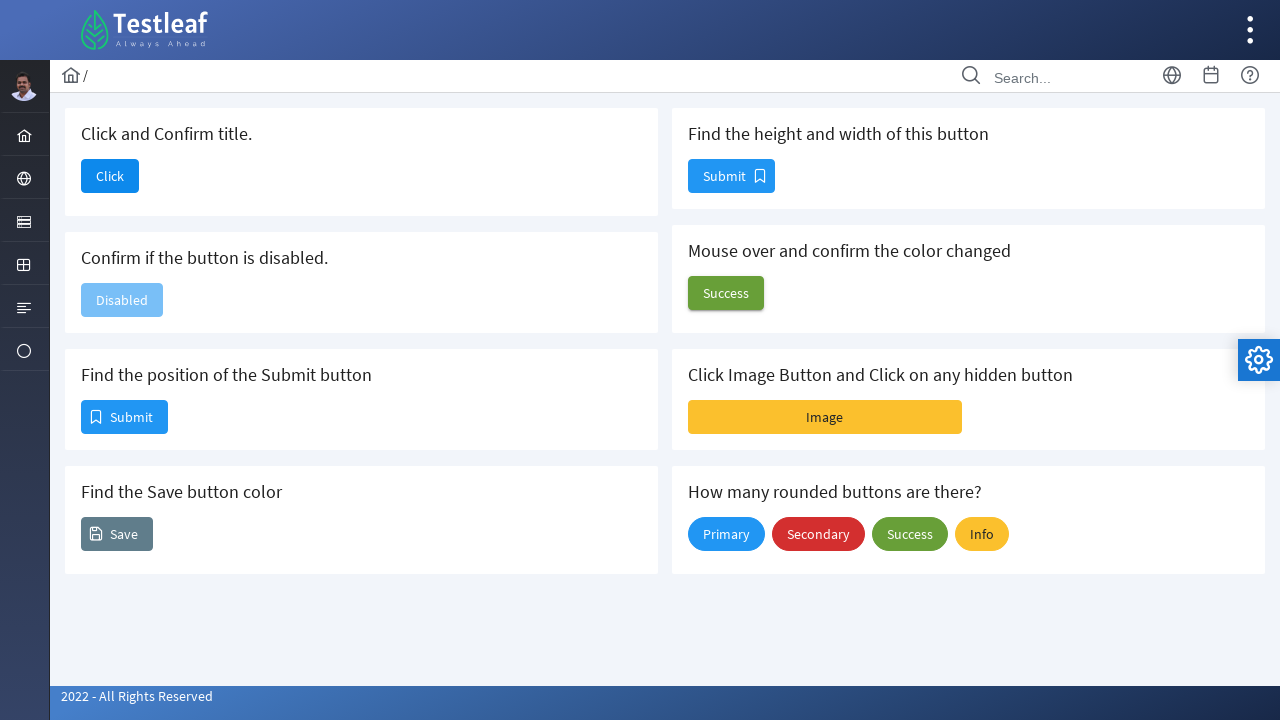

Verified disabled button is visible
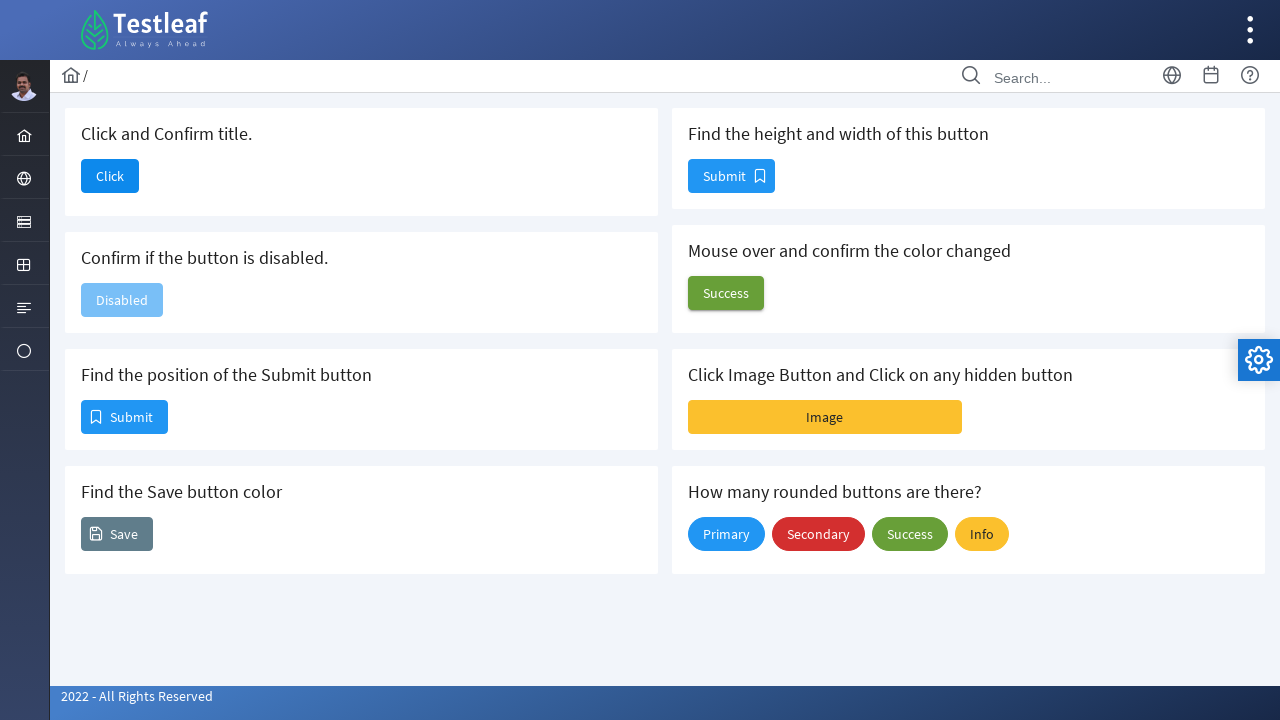

Retrieved position of Submit button (x-axis and y-axis)
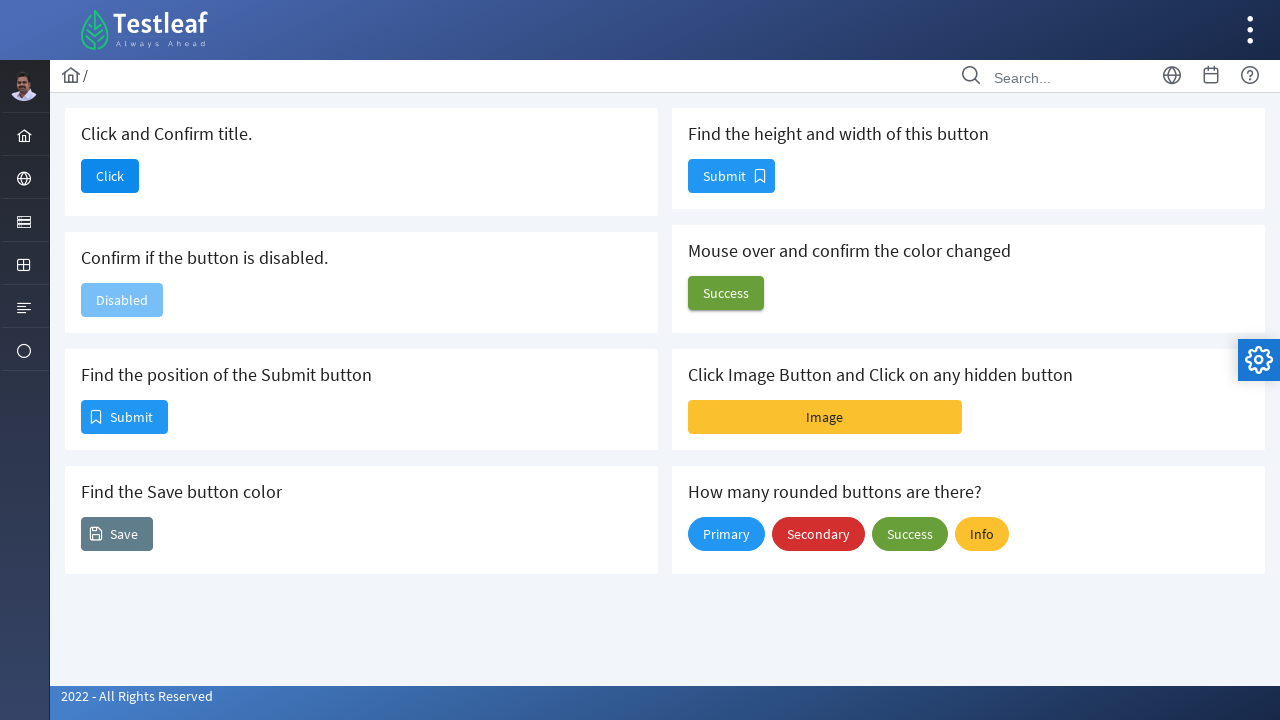

Retrieved background color of Save button
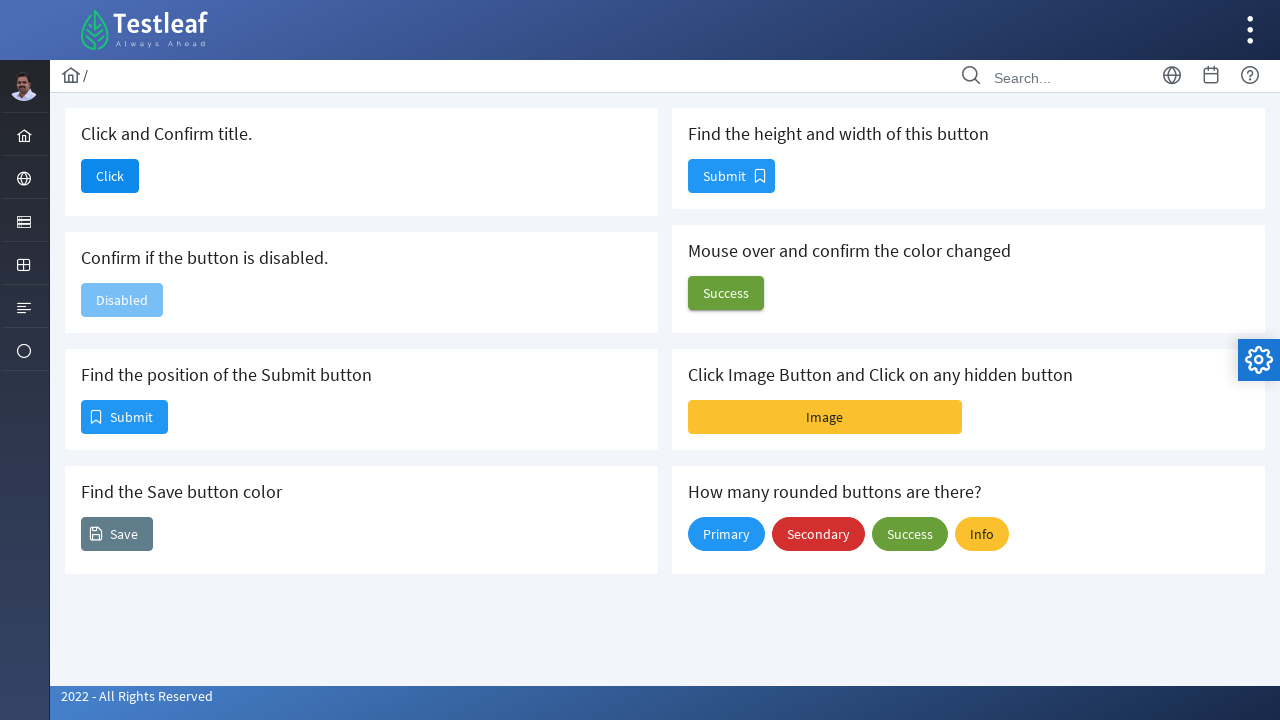

Retrieved dimensions (height and width) of Success button
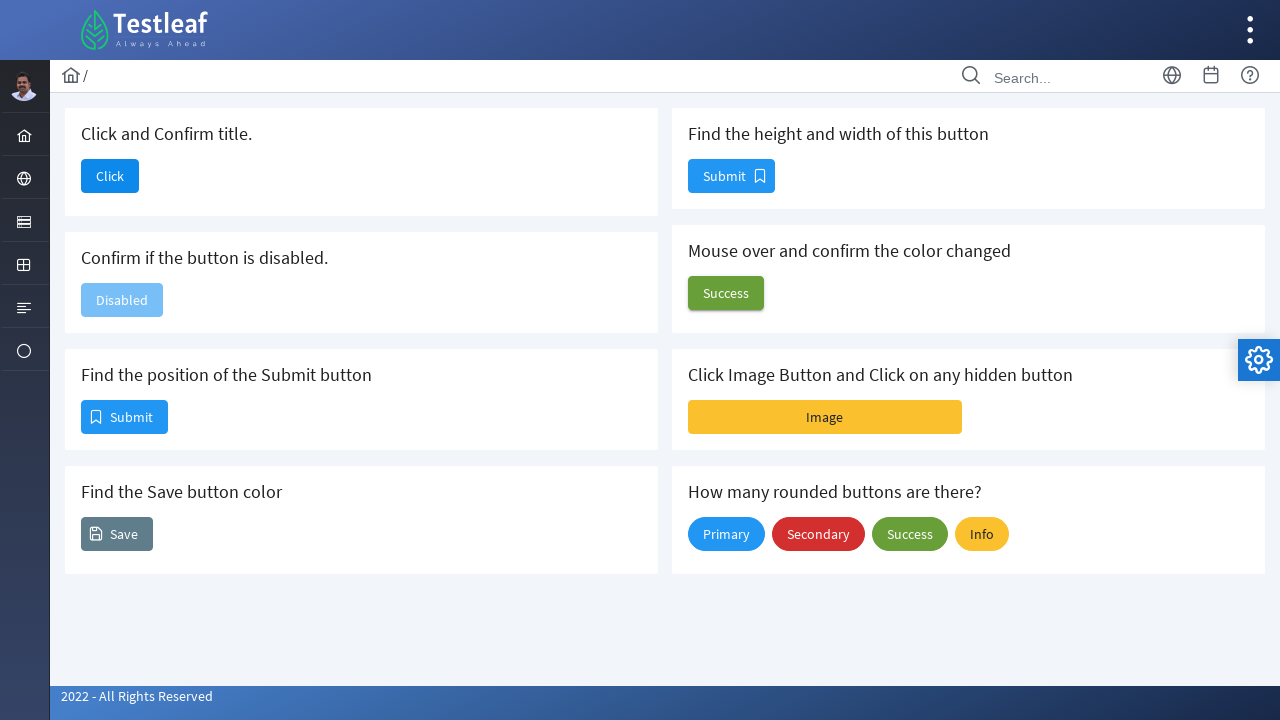

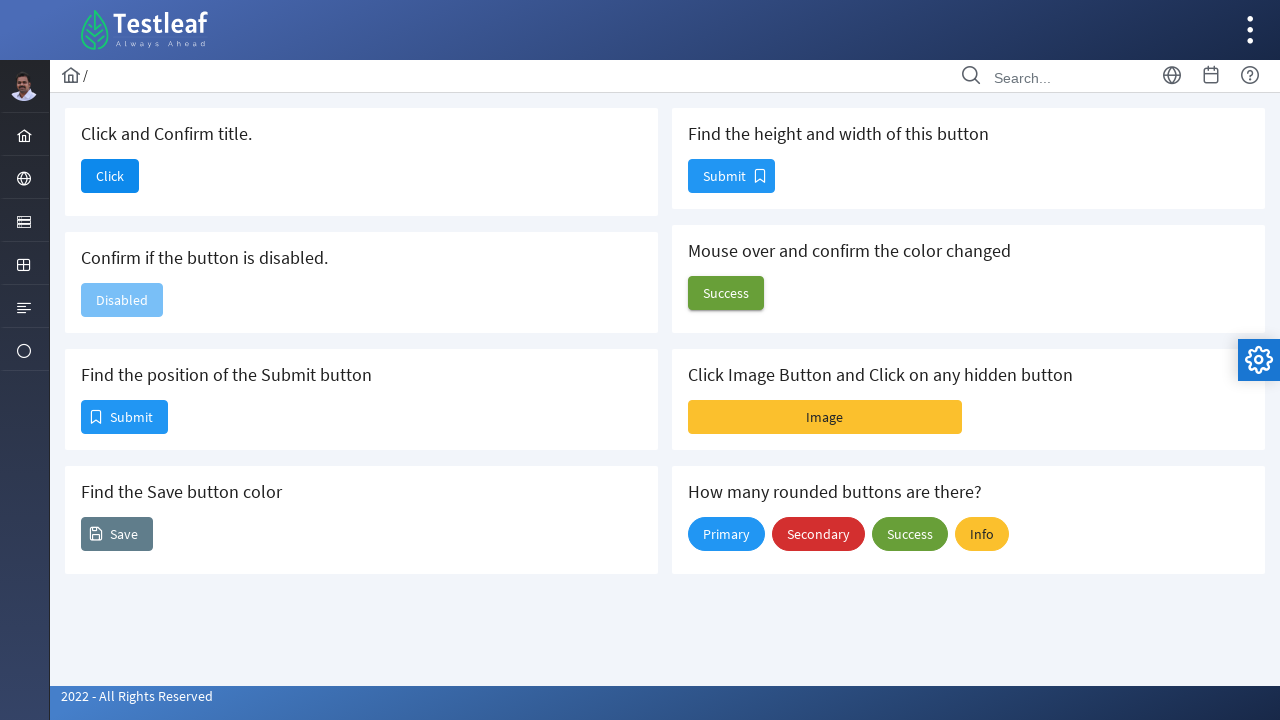